Tests navigation to user registration page by clicking on the "User Register" partial link text on the hotel booking website homepage

Starting URL: http://adactinhotelapp.com/

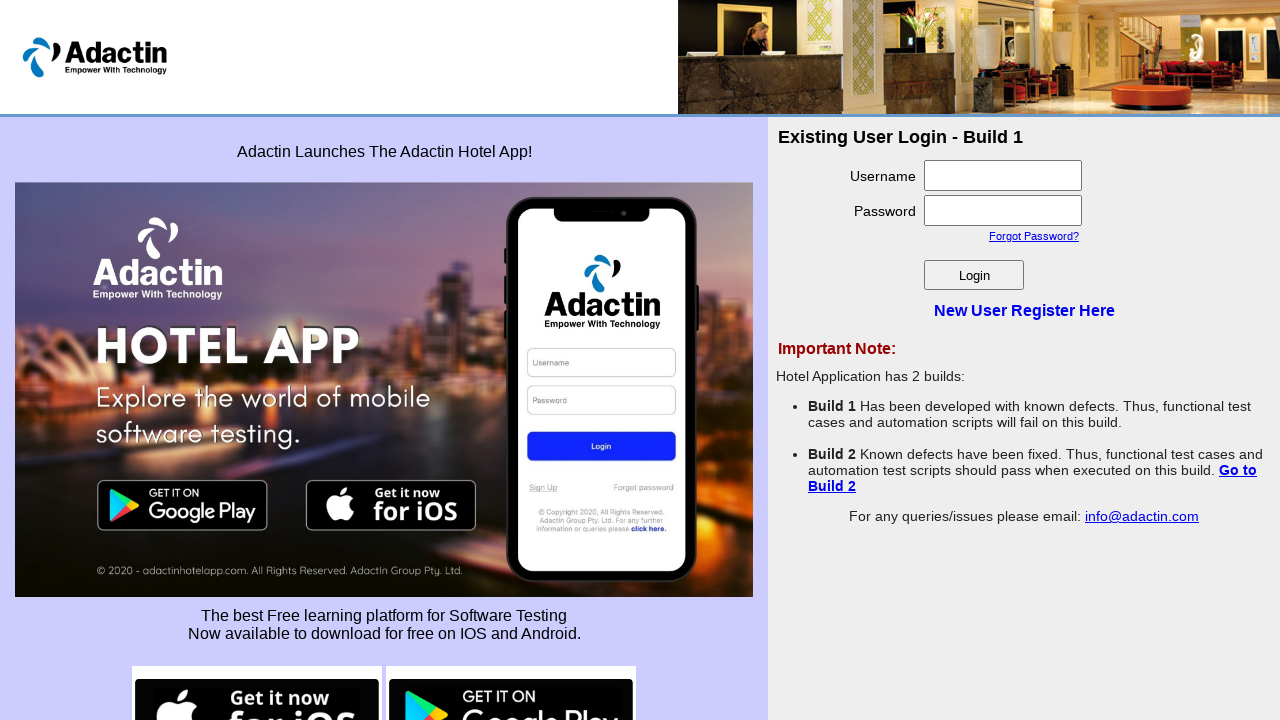

Clicked on 'User Register' link using partial text match at (1024, 310) on a:has-text('User Register')
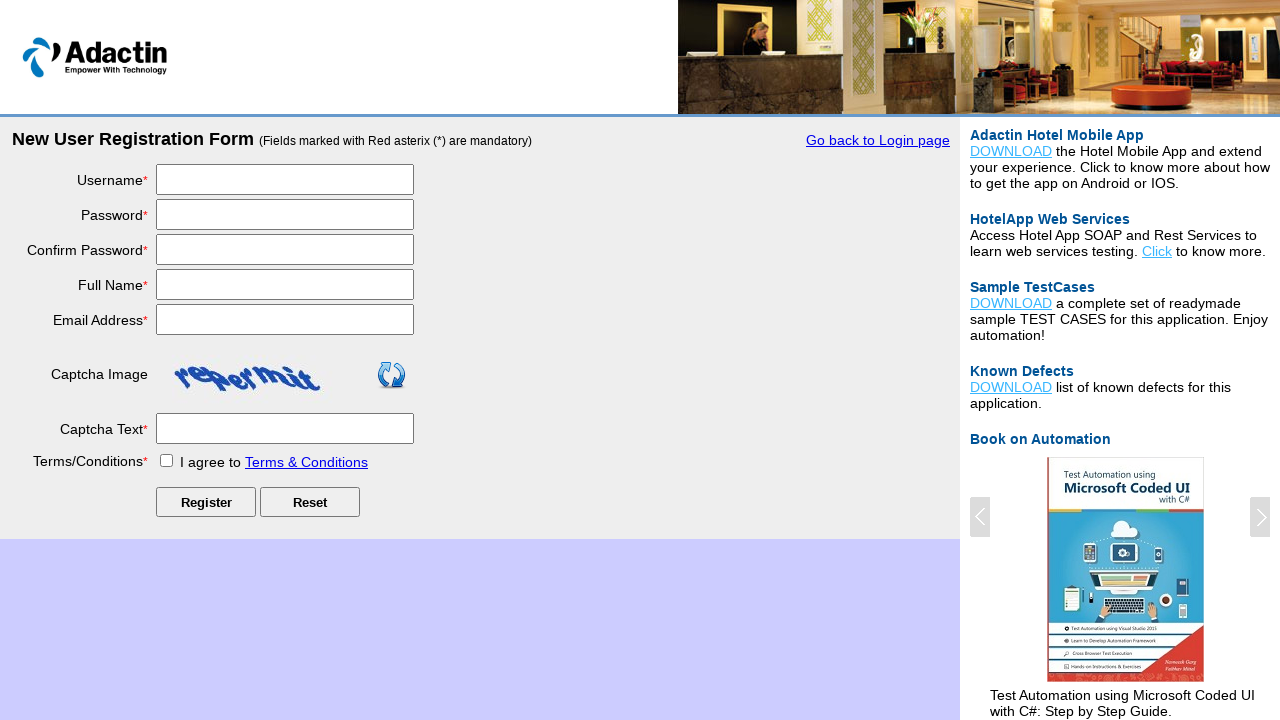

User registration page loaded (DOM content ready)
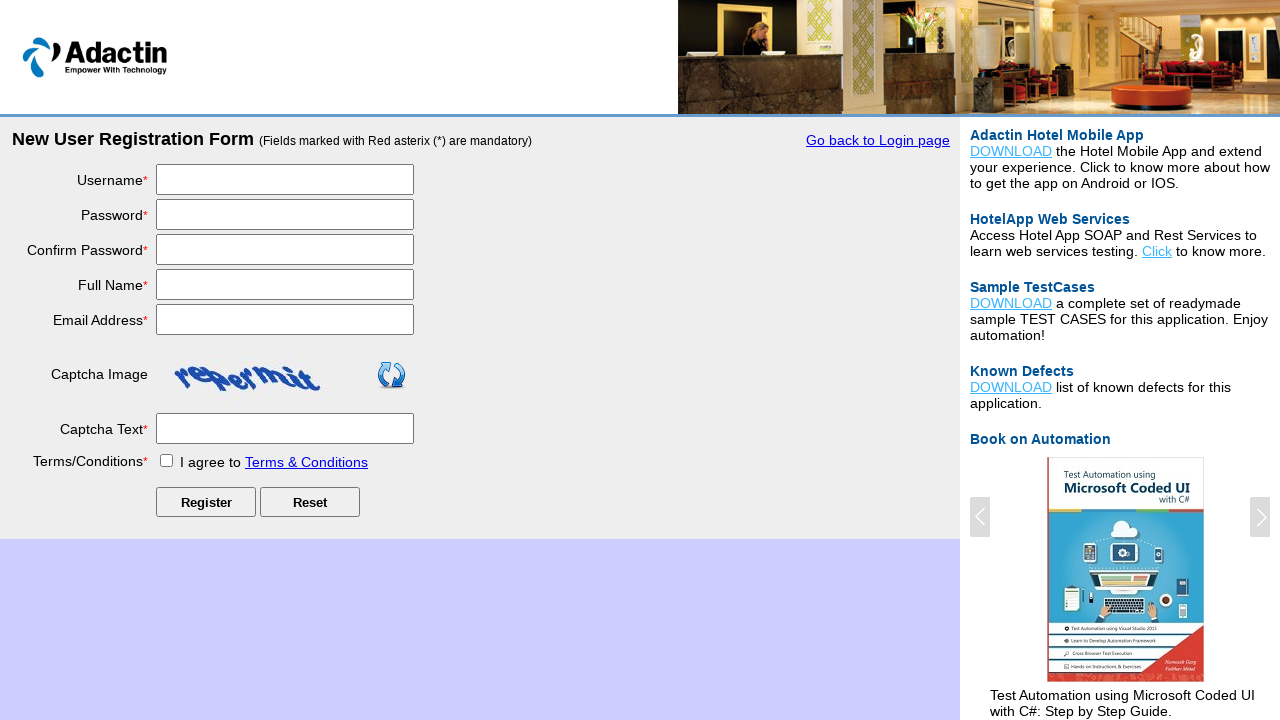

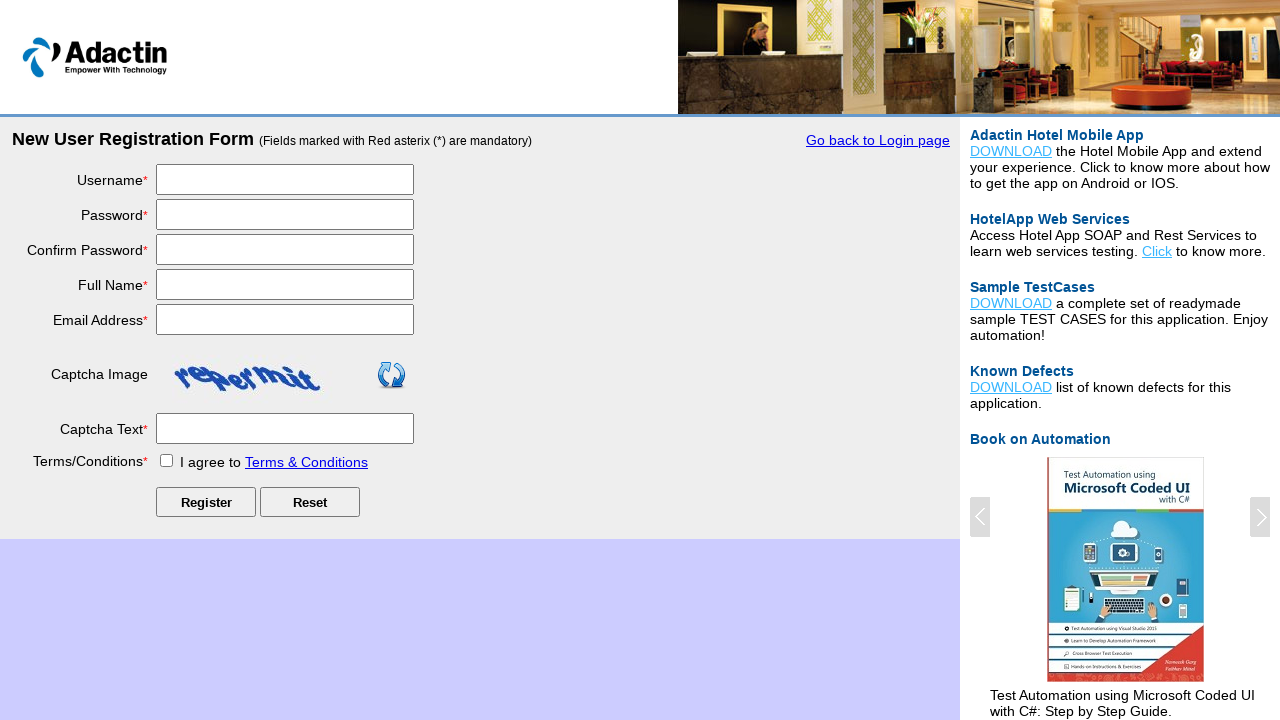